Tests autosuggestive dropdown functionality by typing "ind" and selecting "India" from the suggested options

Starting URL: https://rahulshettyacademy.com/dropdownsPractise/

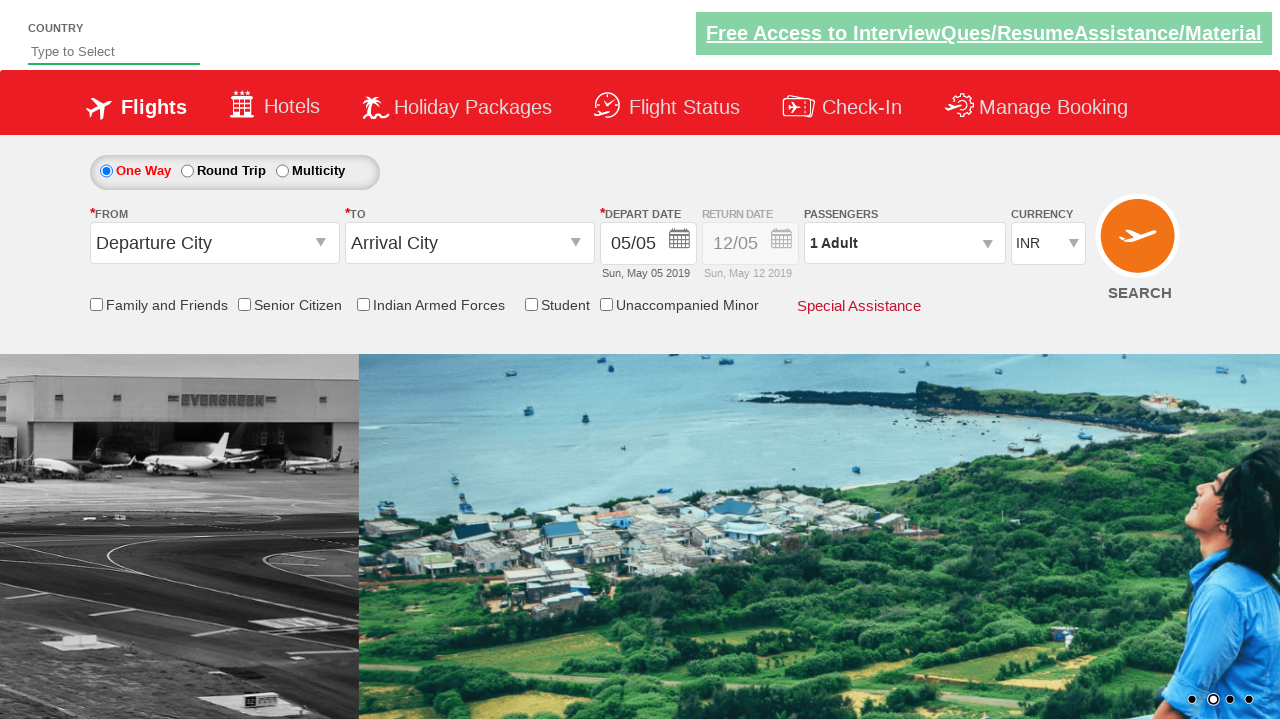

Typed 'ind' in the autosuggest field on #autosuggest
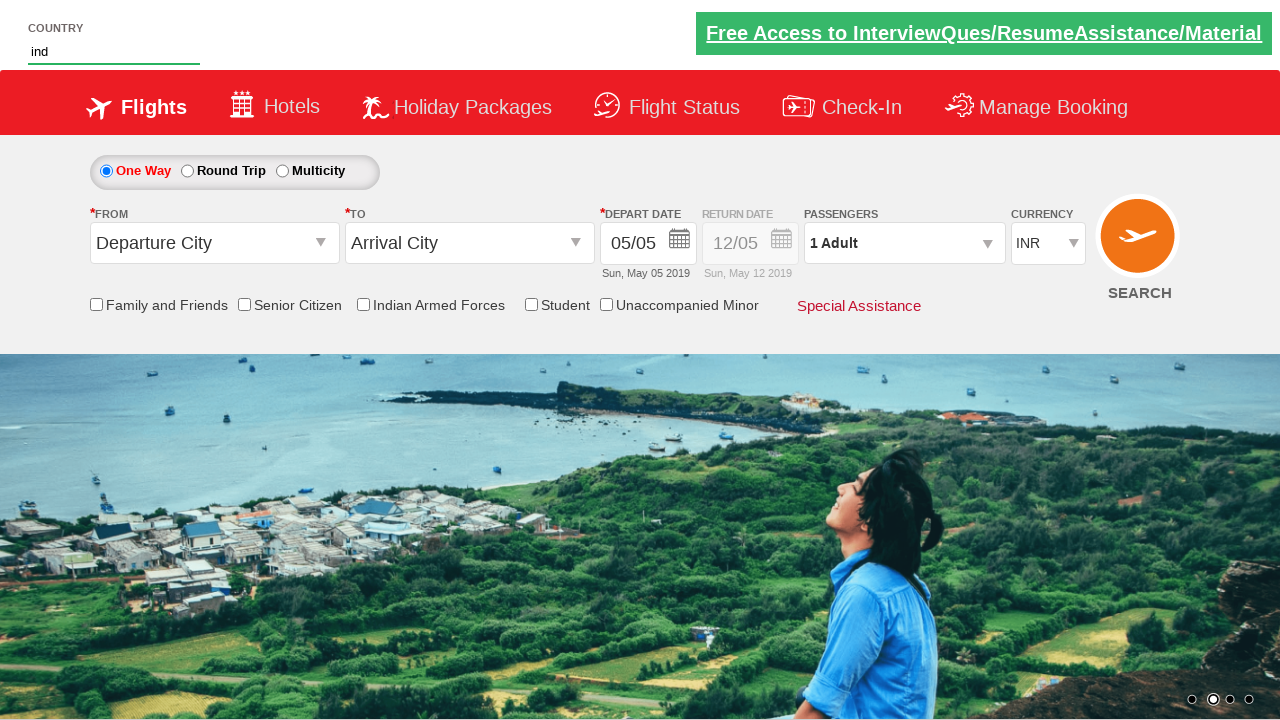

Waited for dropdown options to appear
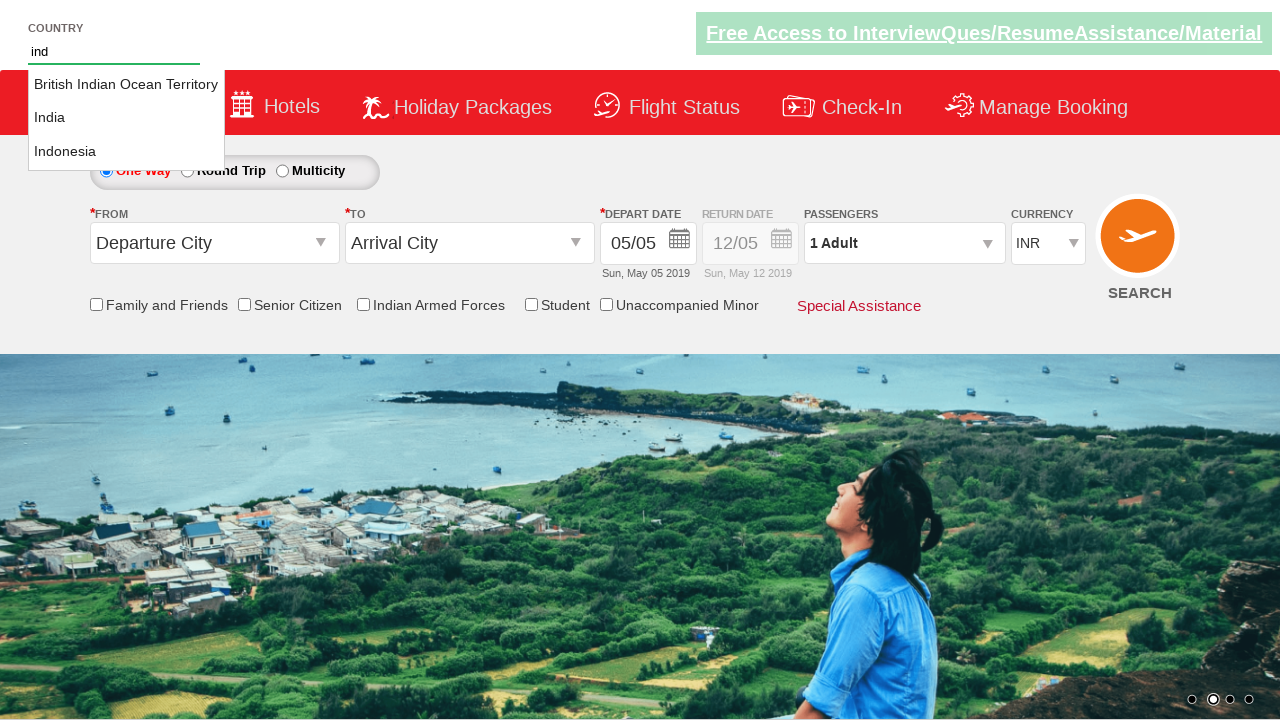

Retrieved all dropdown option elements
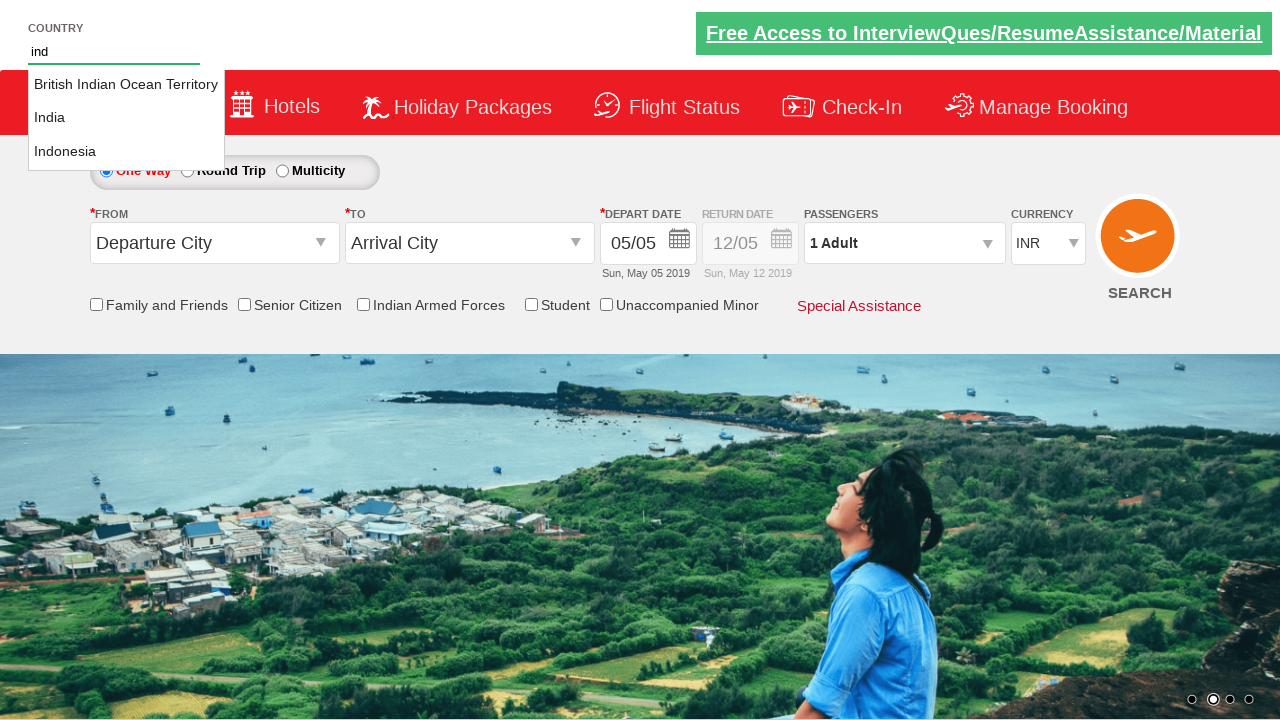

Selected 'India' from the autosuggestive dropdown at (126, 118) on li.ui-menu-item a >> nth=1
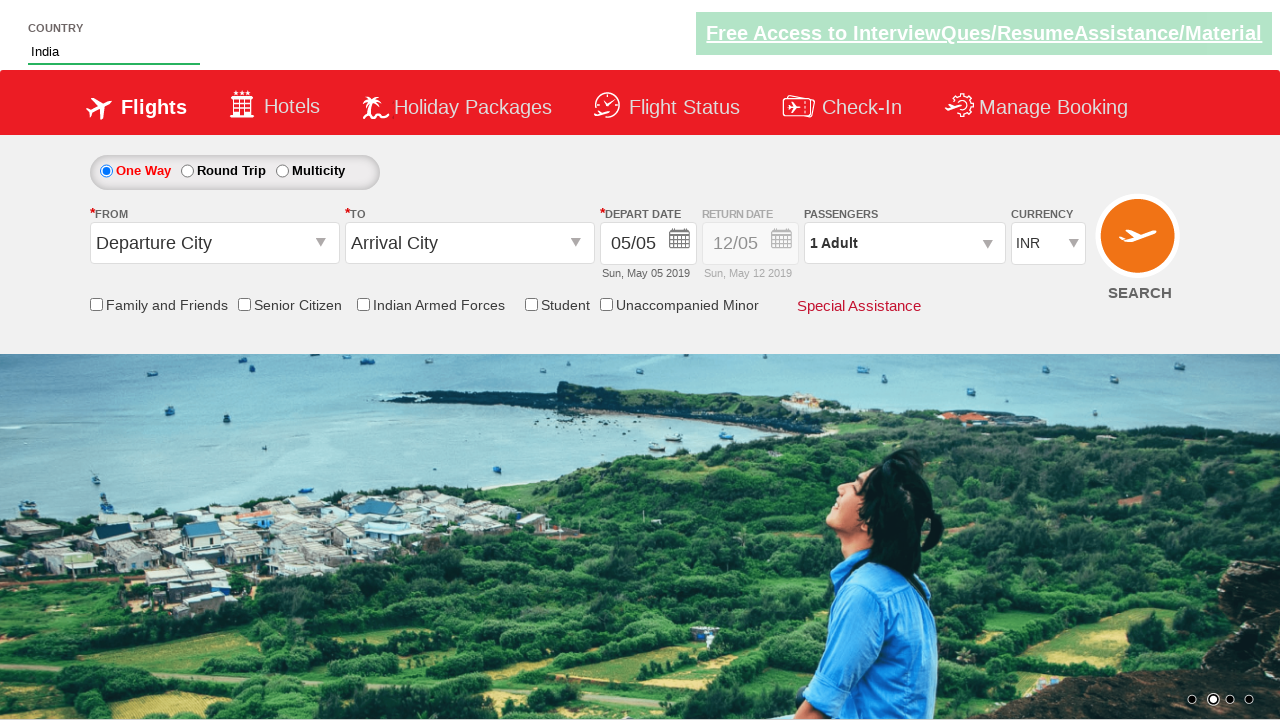

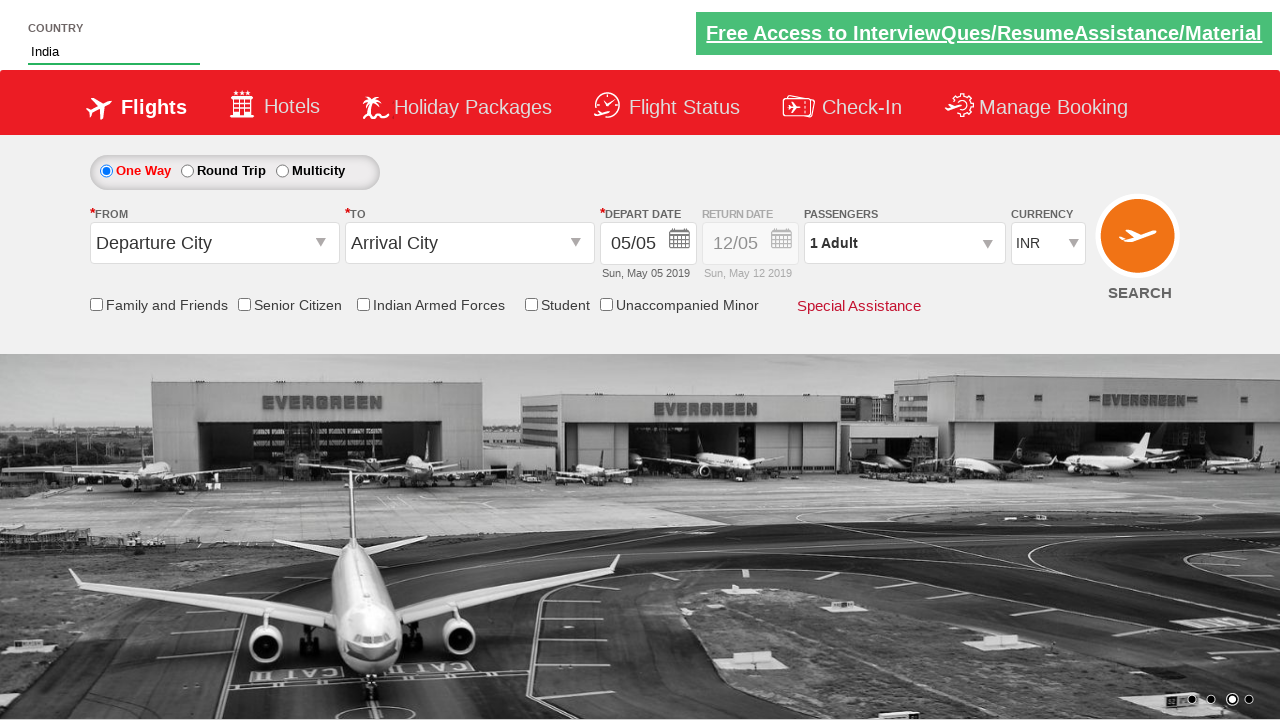